Tests click functionality on a UI testing playground by clicking a button element that may move or change, verifying basic click interactions work correctly.

Starting URL: http://www.uitestingplayground.com/click

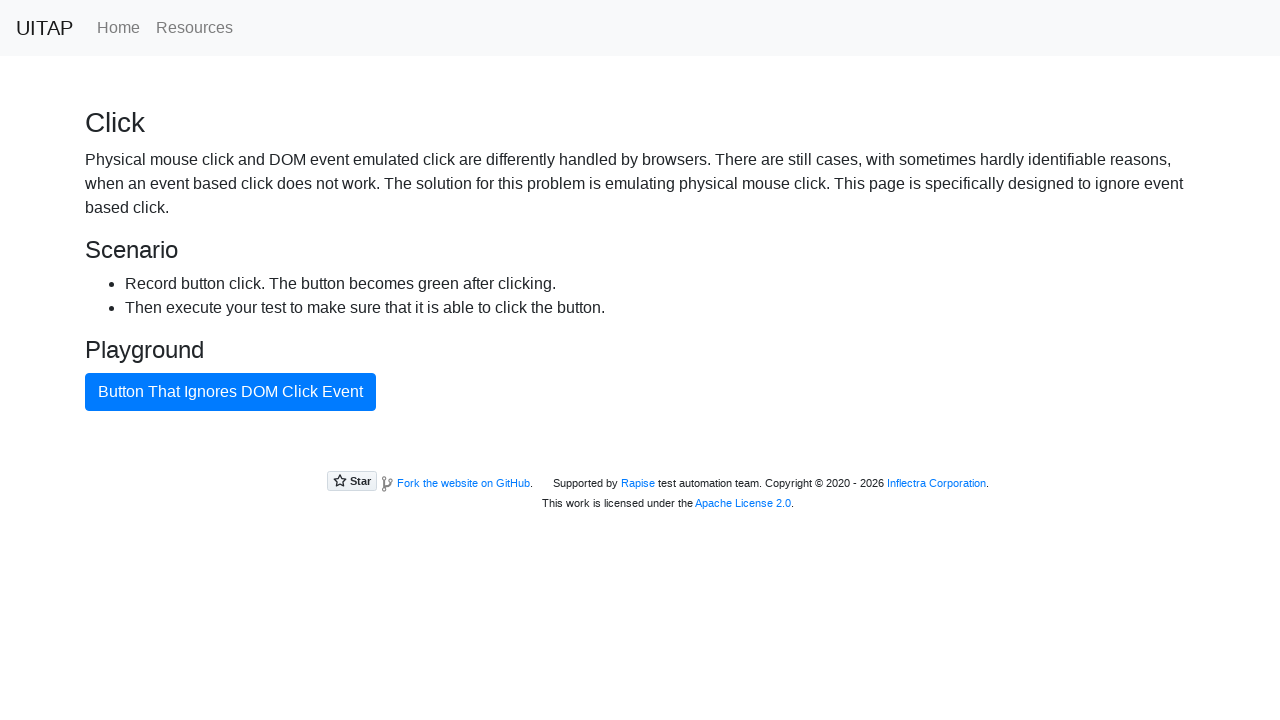

Clicked the bad button element on the click test playground at (230, 392) on #badButton
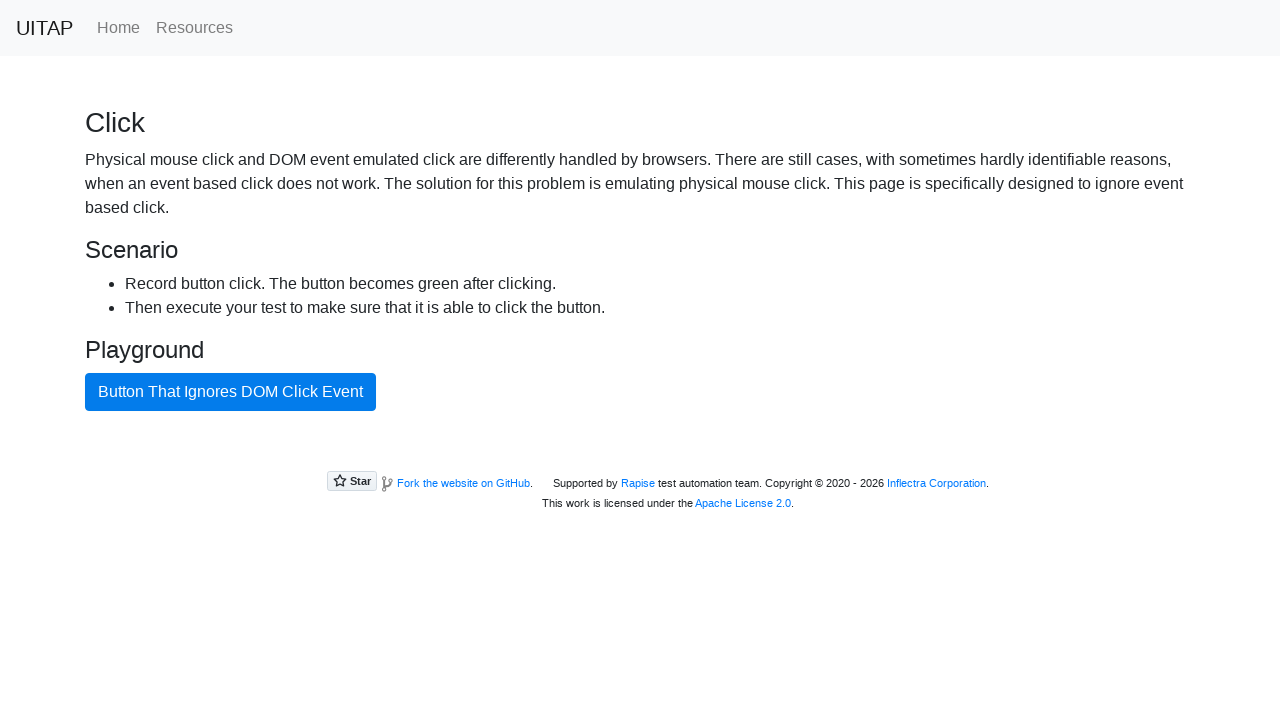

Verified button changed to success state (green)
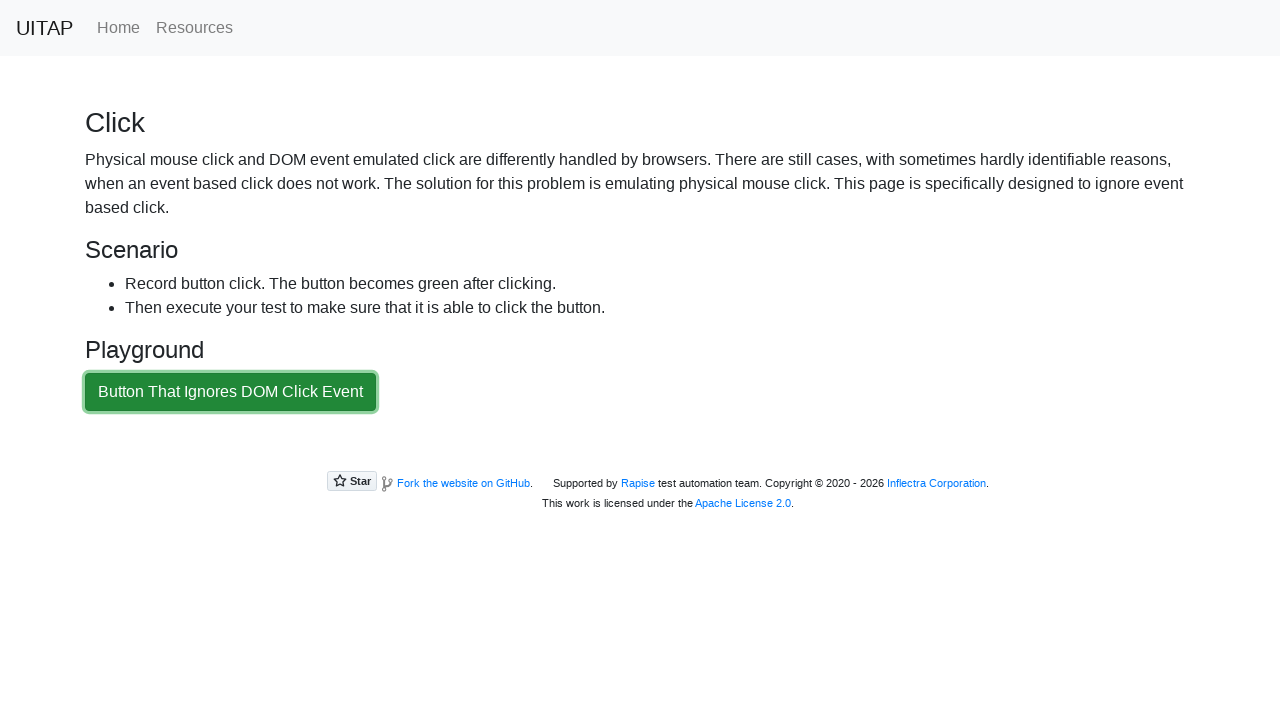

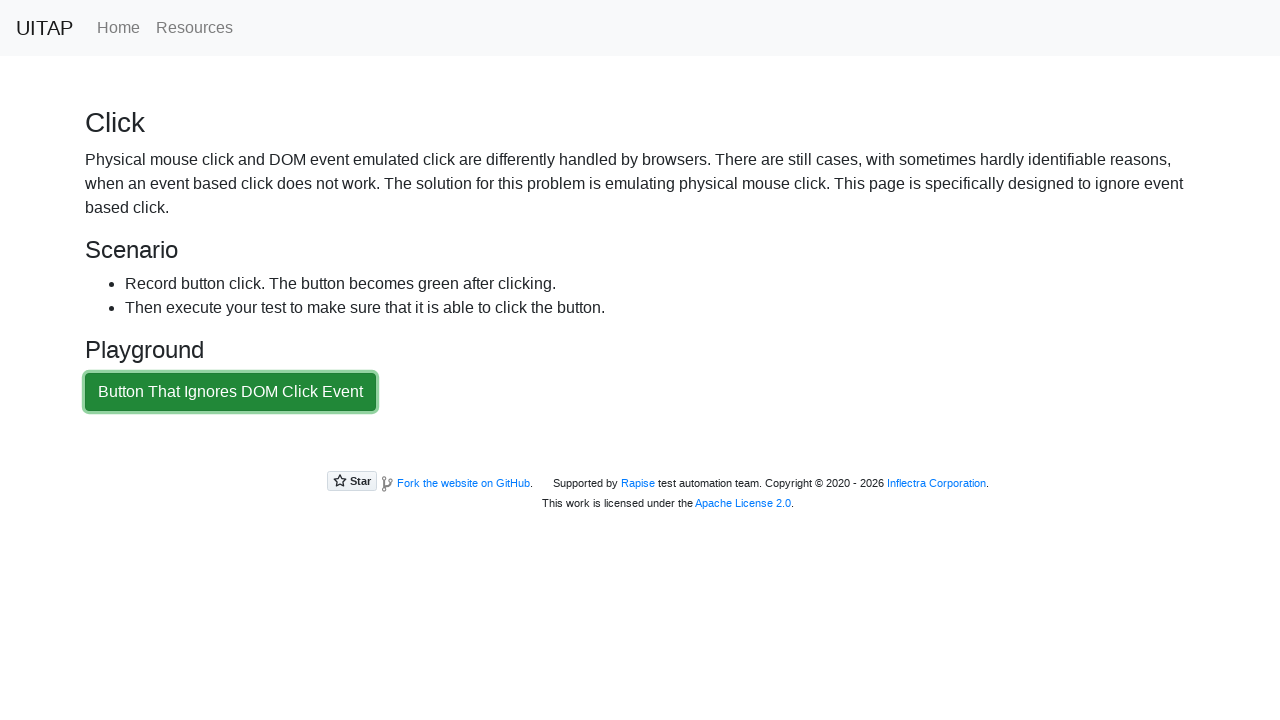